Tests a data types form by filling in all fields except zip code, submitting the form, and verifying that the zip code field shows an error (red/danger) while all other fields show success (green).

Starting URL: https://bonigarcia.dev/selenium-webdriver-java/data-types.html

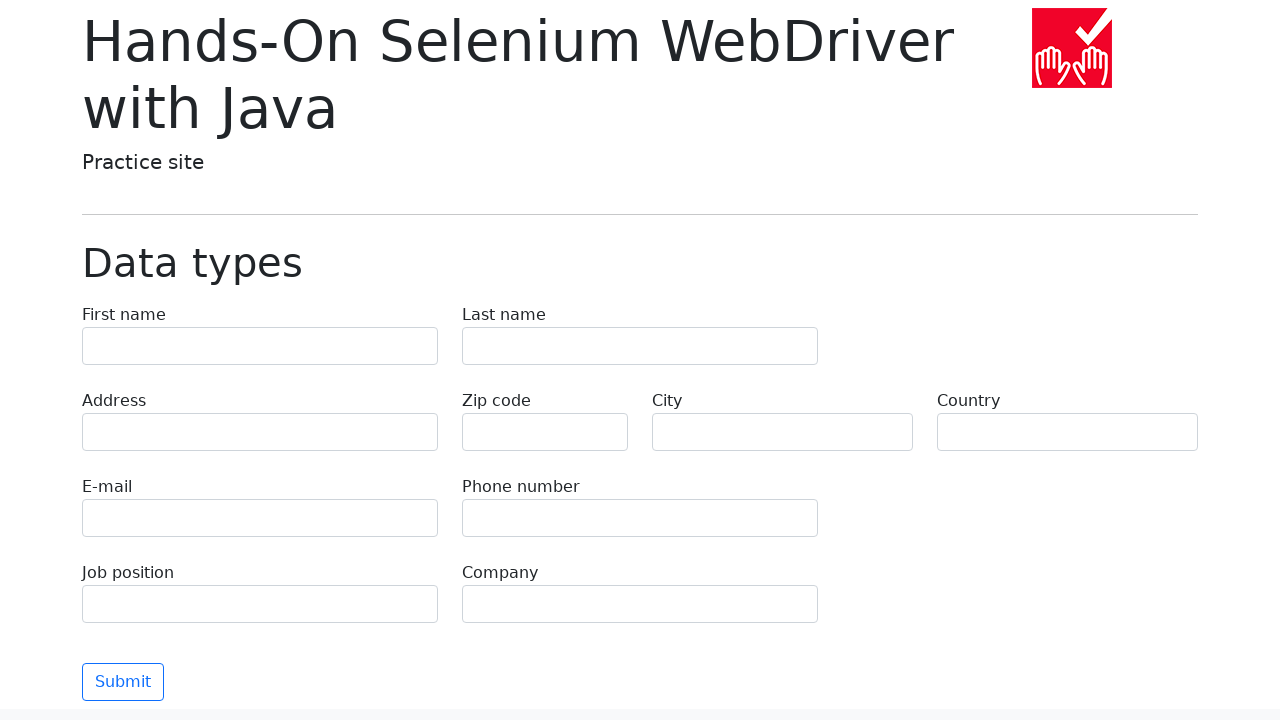

Filled first name field with 'Иван' on input[name='first-name']
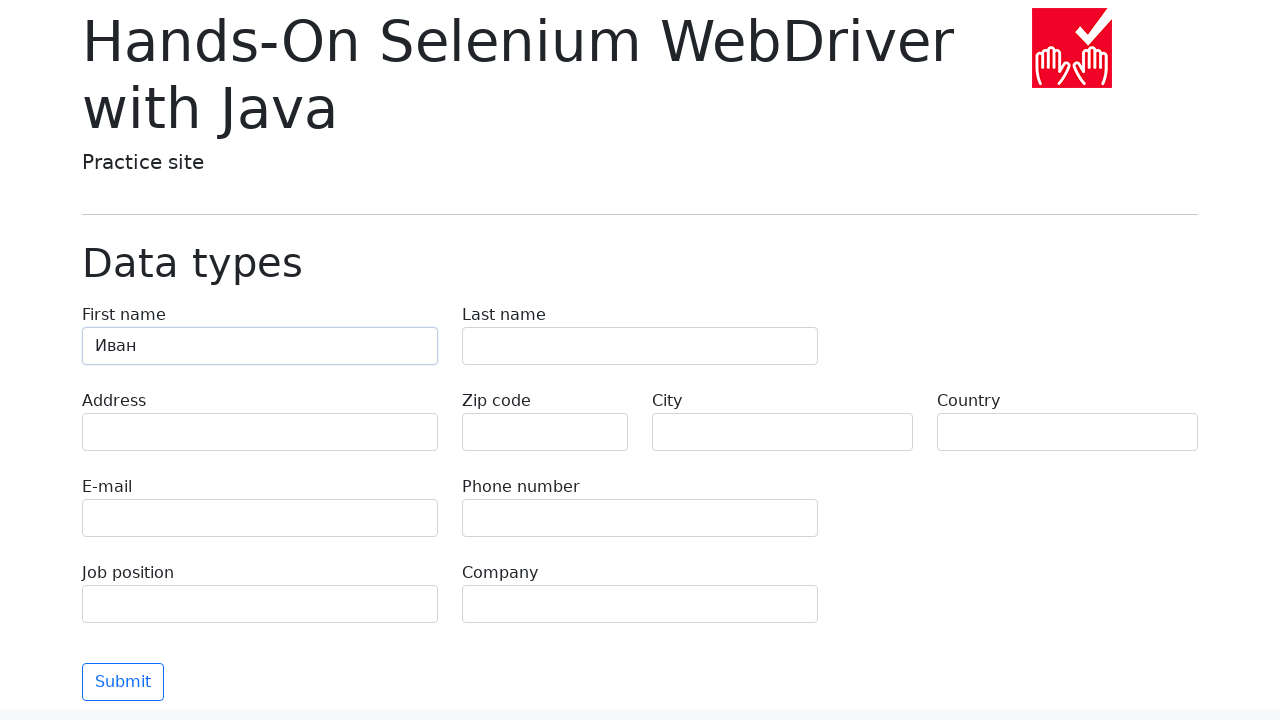

Filled last name field with 'Петров' on input[name='last-name']
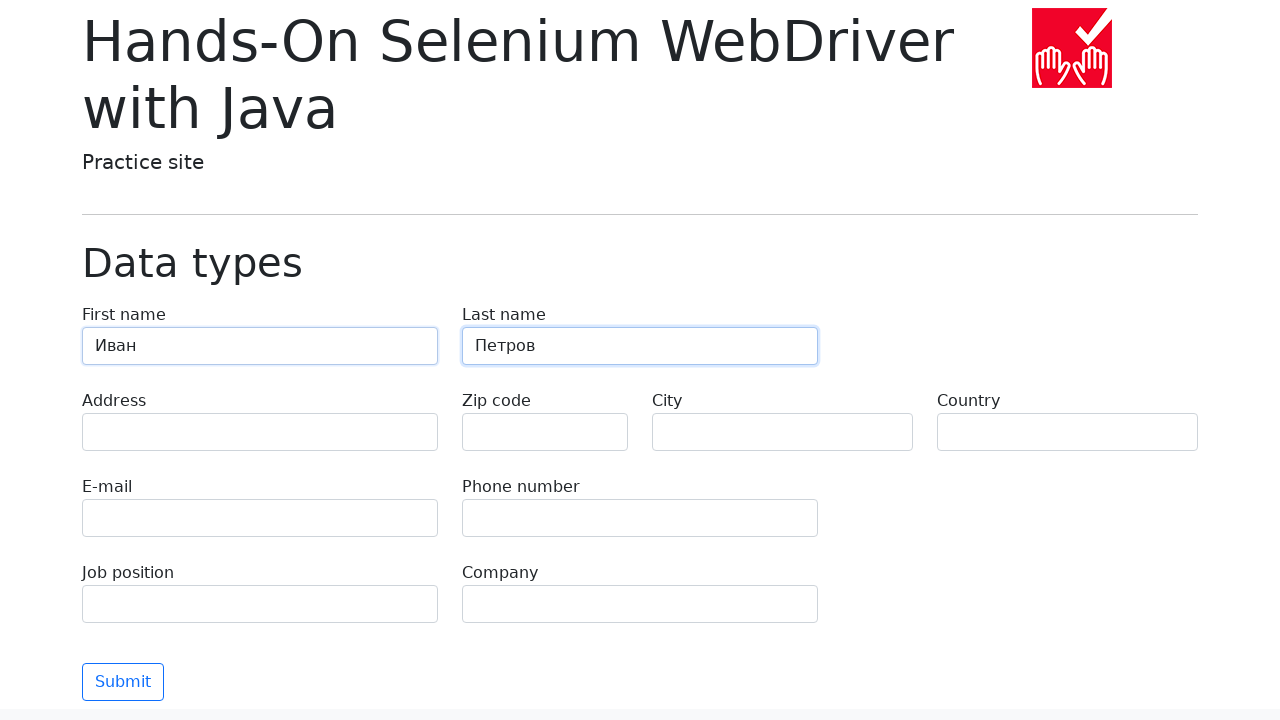

Filled address field with 'Ленина, 55-3' on input[name='address']
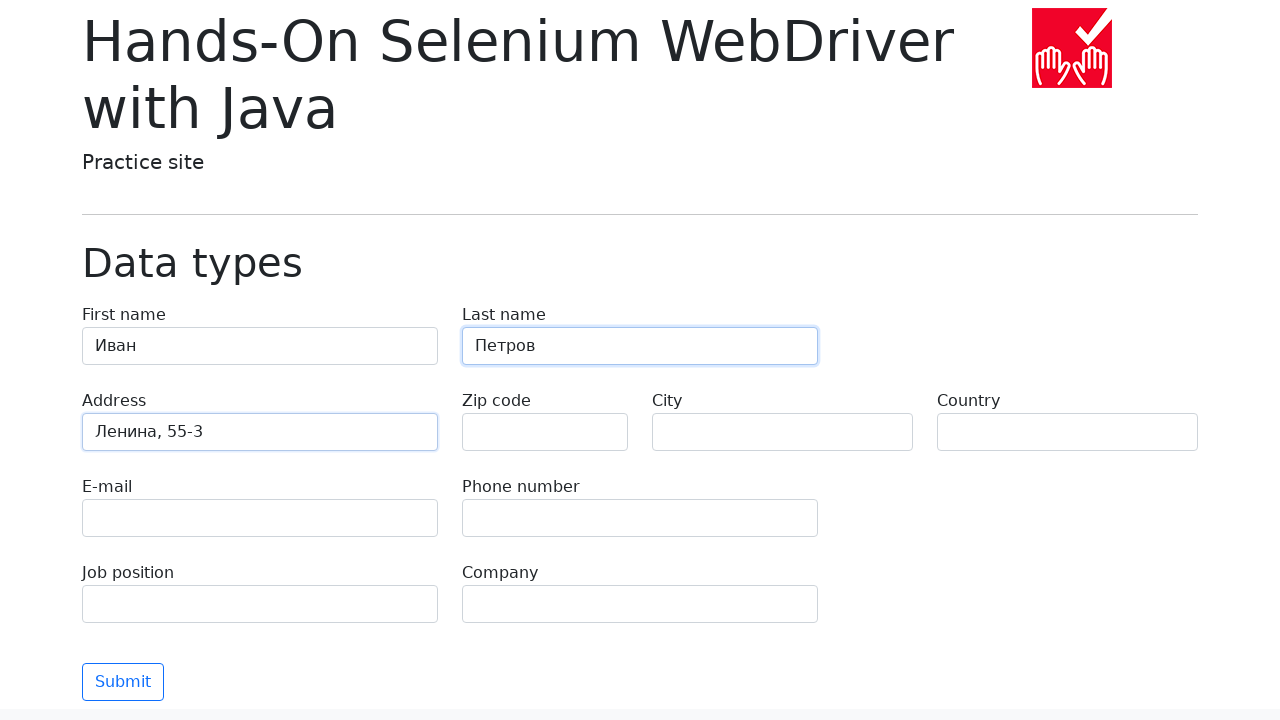

Filled email field with 'test@skypro.com' on input[name='e-mail']
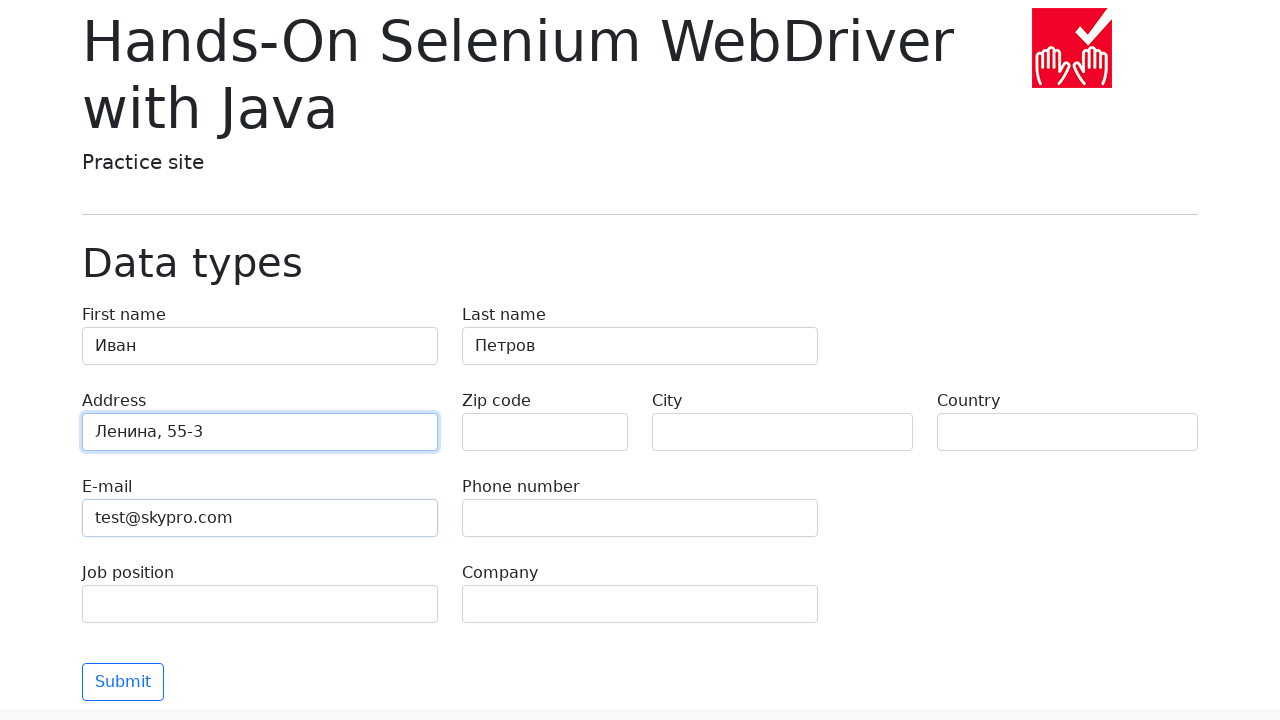

Filled phone field with '+7985899998787' on input[name='phone']
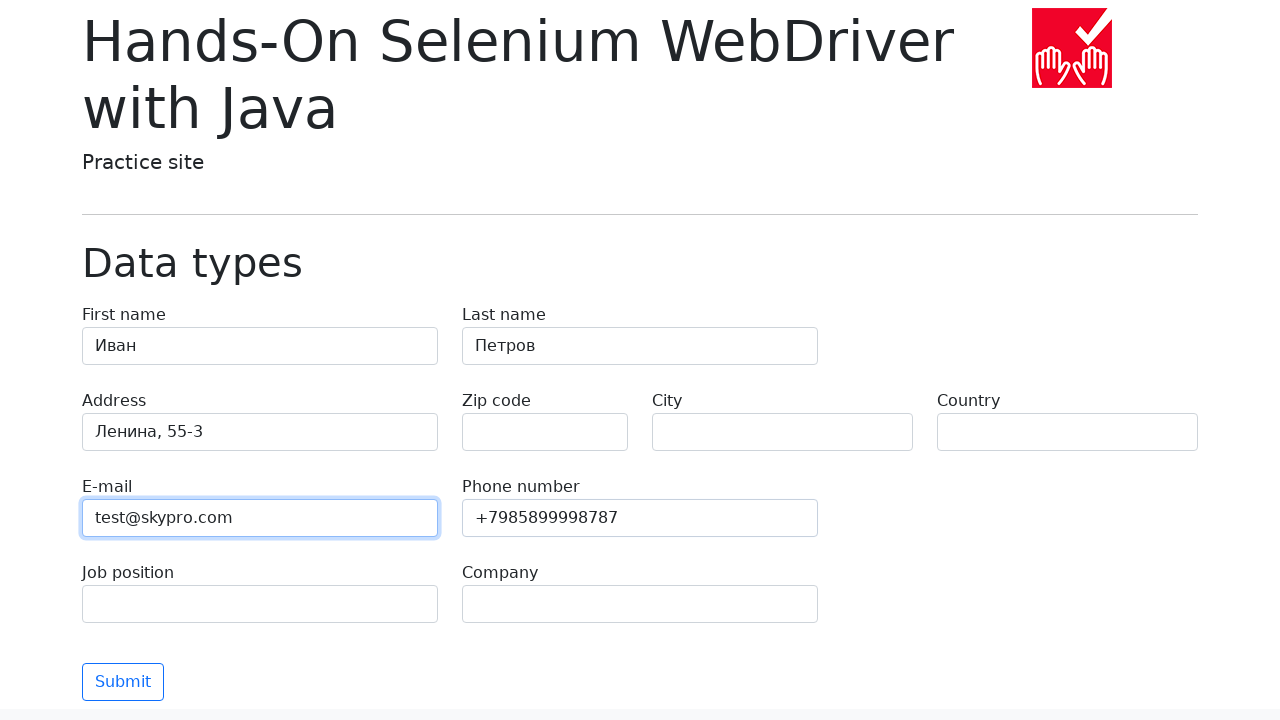

Left zip code field empty intentionally on input[name='zip-code']
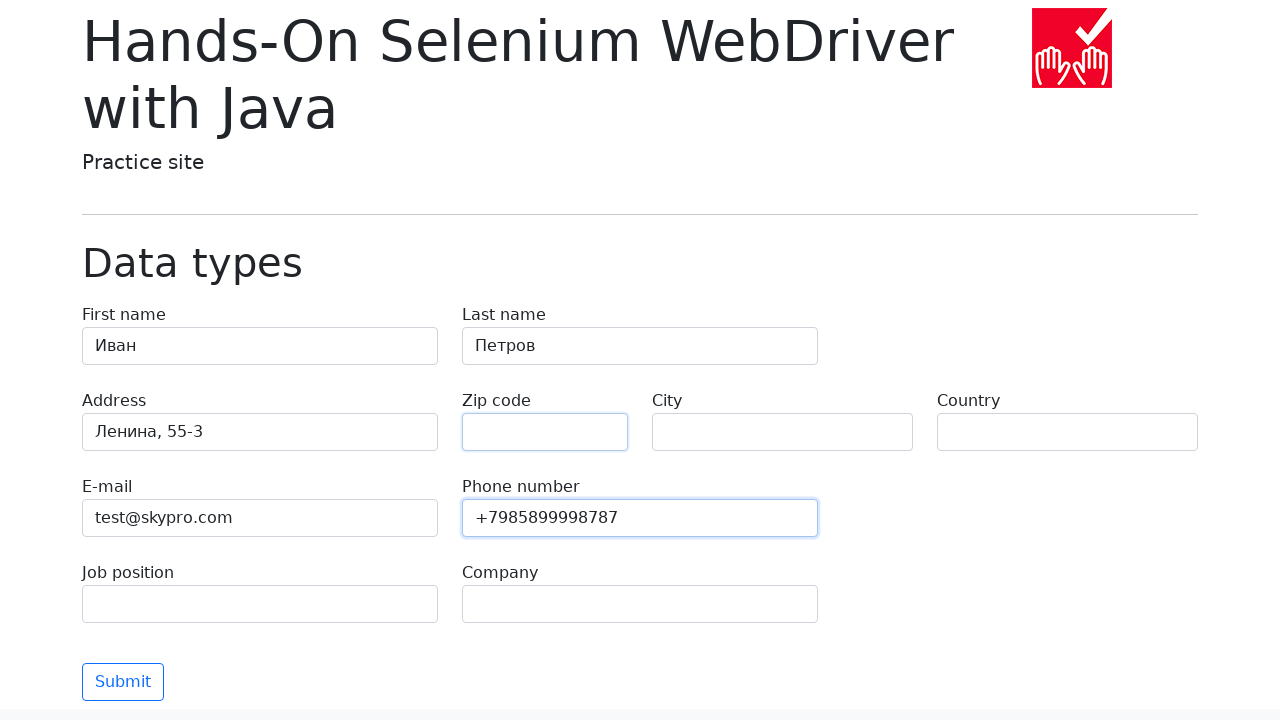

Filled city field with 'Москва' on input[name='city']
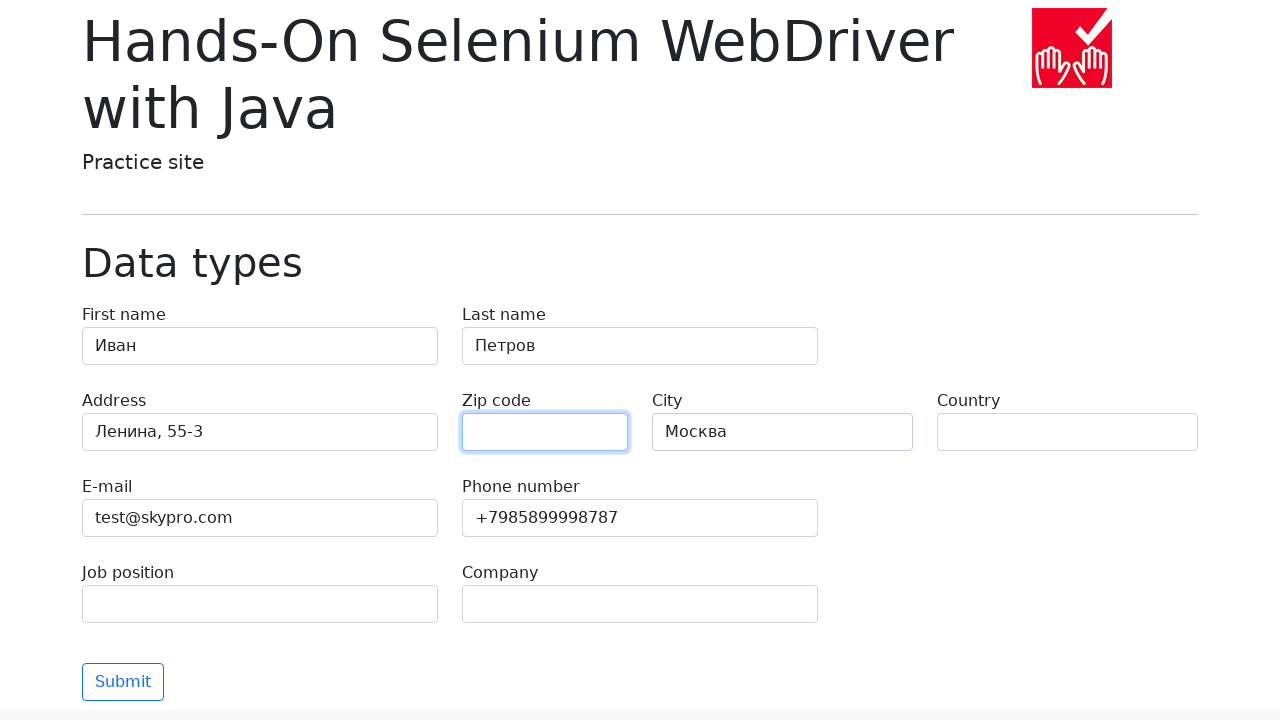

Filled country field with 'Россия' on input[name='country']
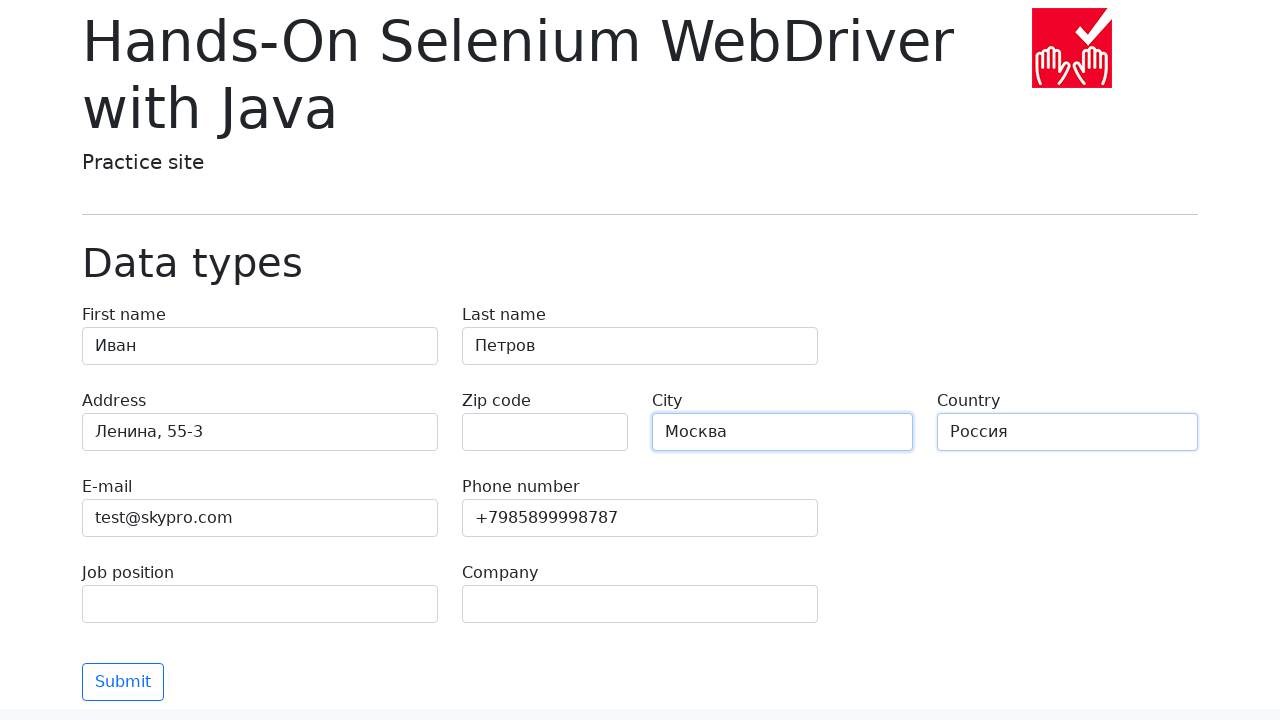

Filled job position field with 'QA' on input[name='job-position']
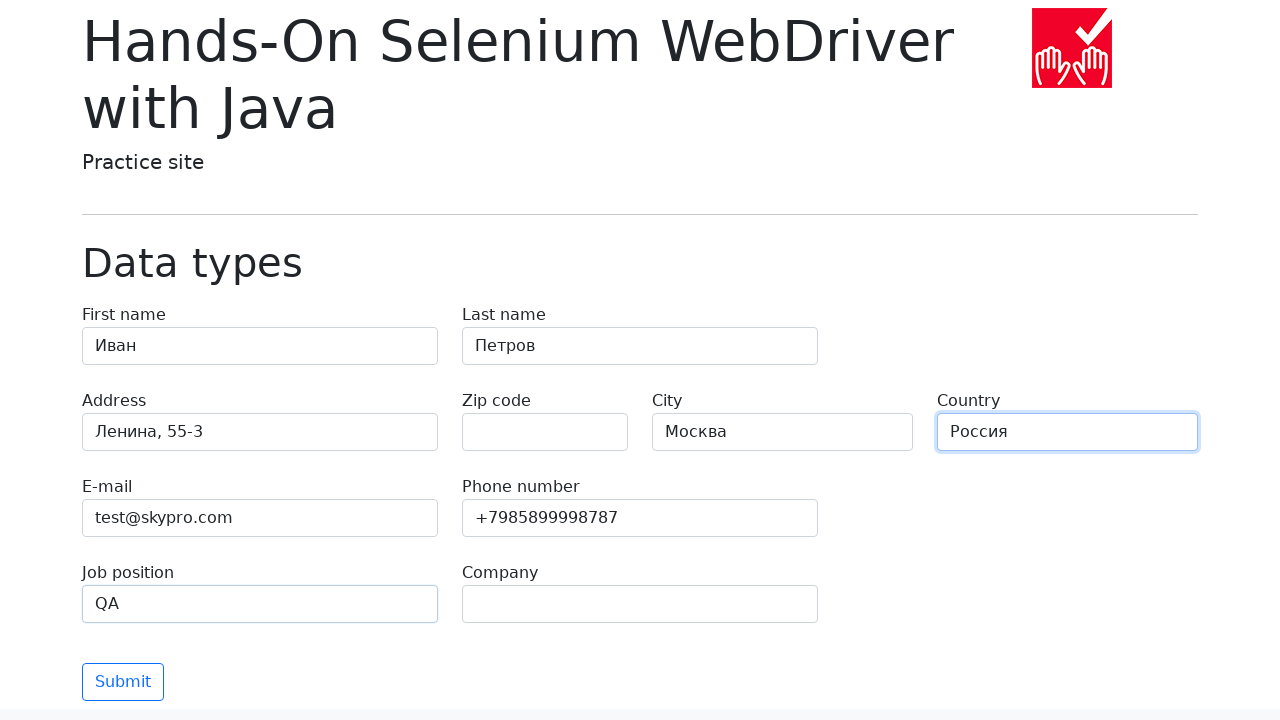

Filled company field with 'SkyPro' on input[name='company']
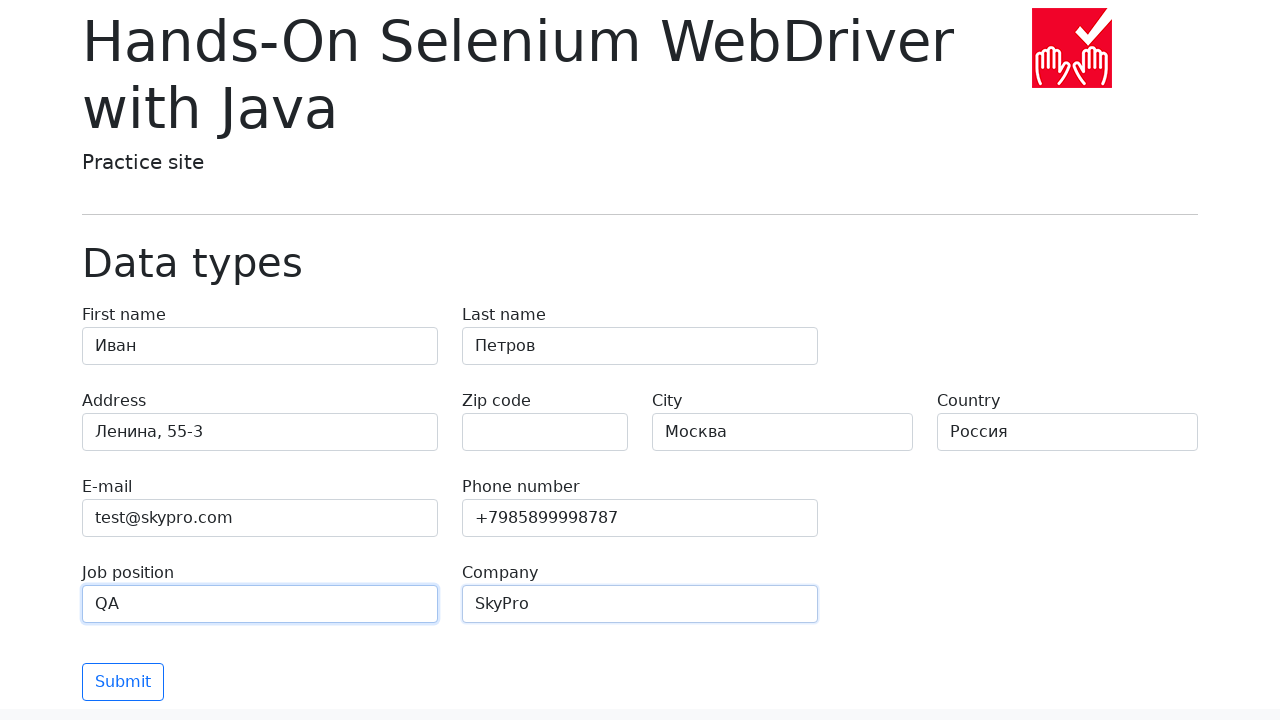

Clicked submit button to submit the form at (123, 682) on button[type='submit']
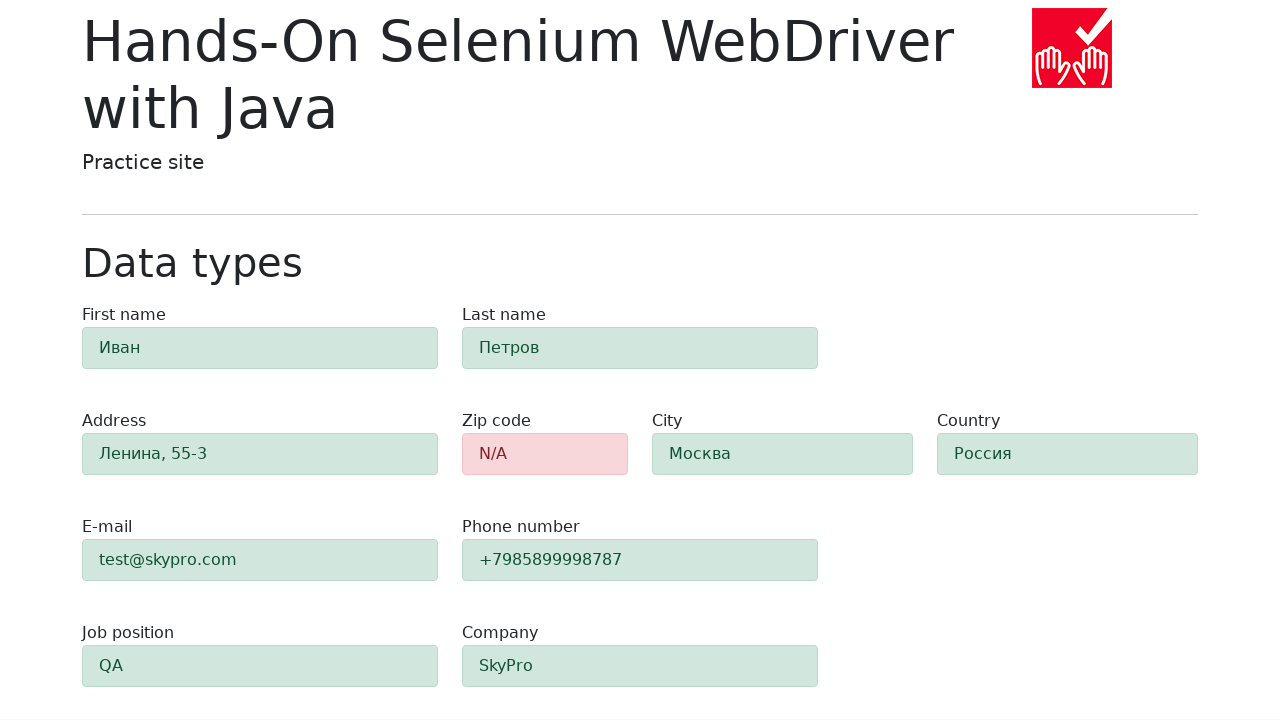

Form validation completed, zip code field shows danger alert
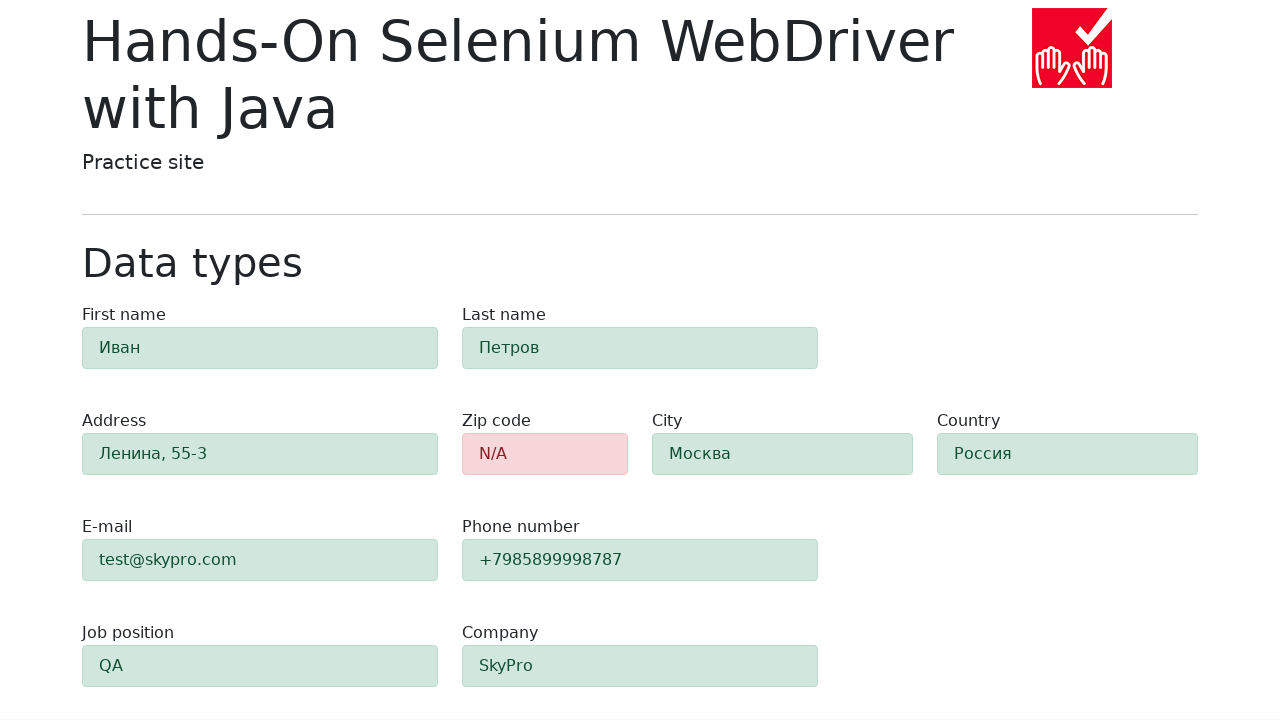

Retrieved zip code field class attribute
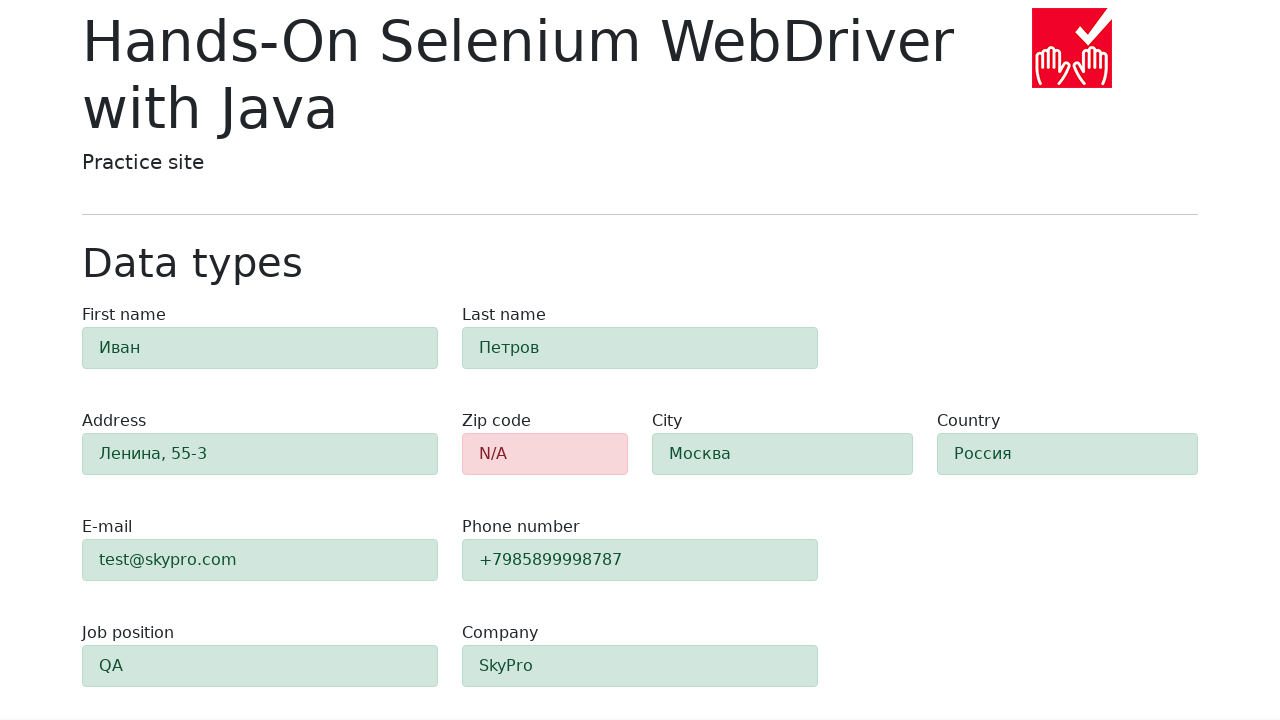

Verified zip code field has danger class (red/error)
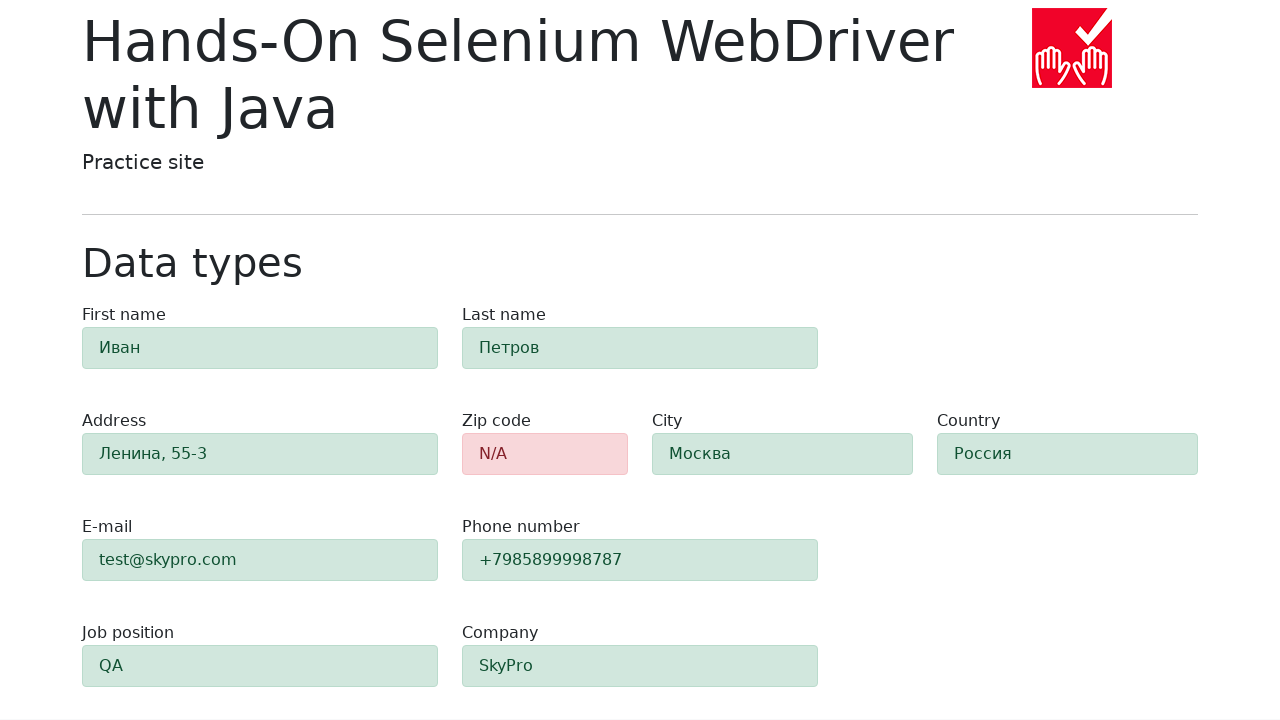

Retrieved first name field class attribute
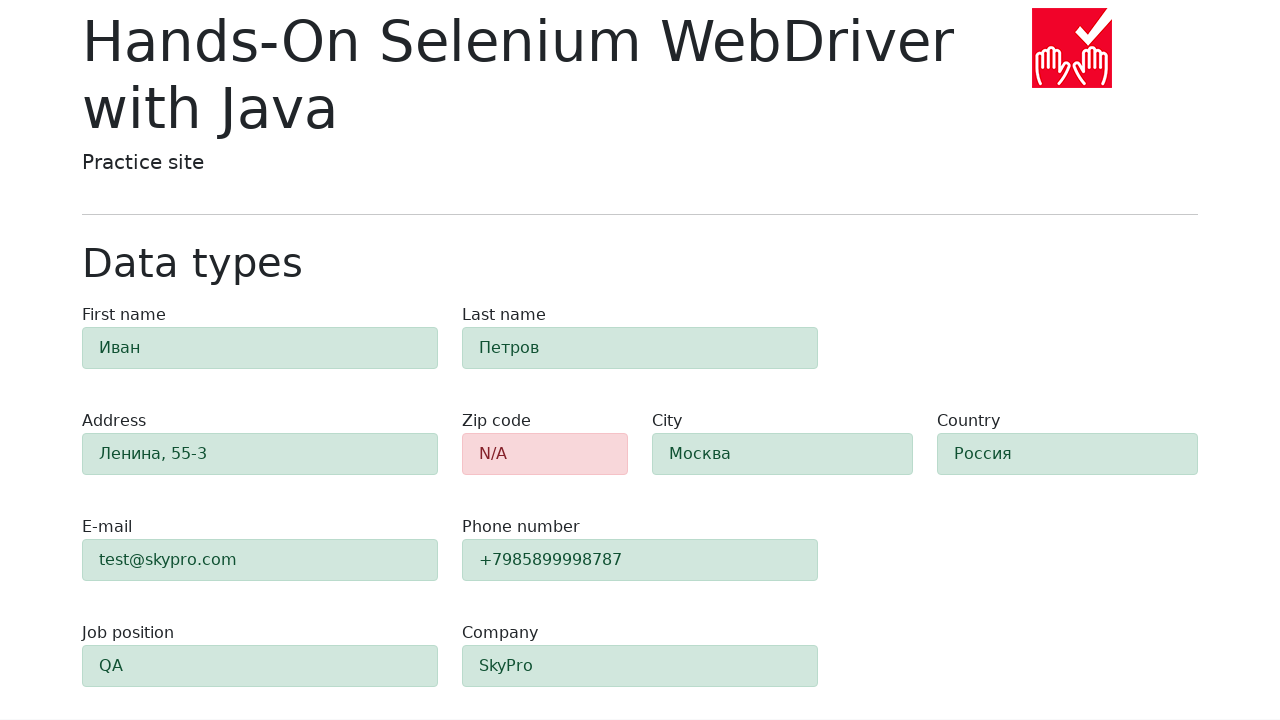

Verified first name field has success class (green)
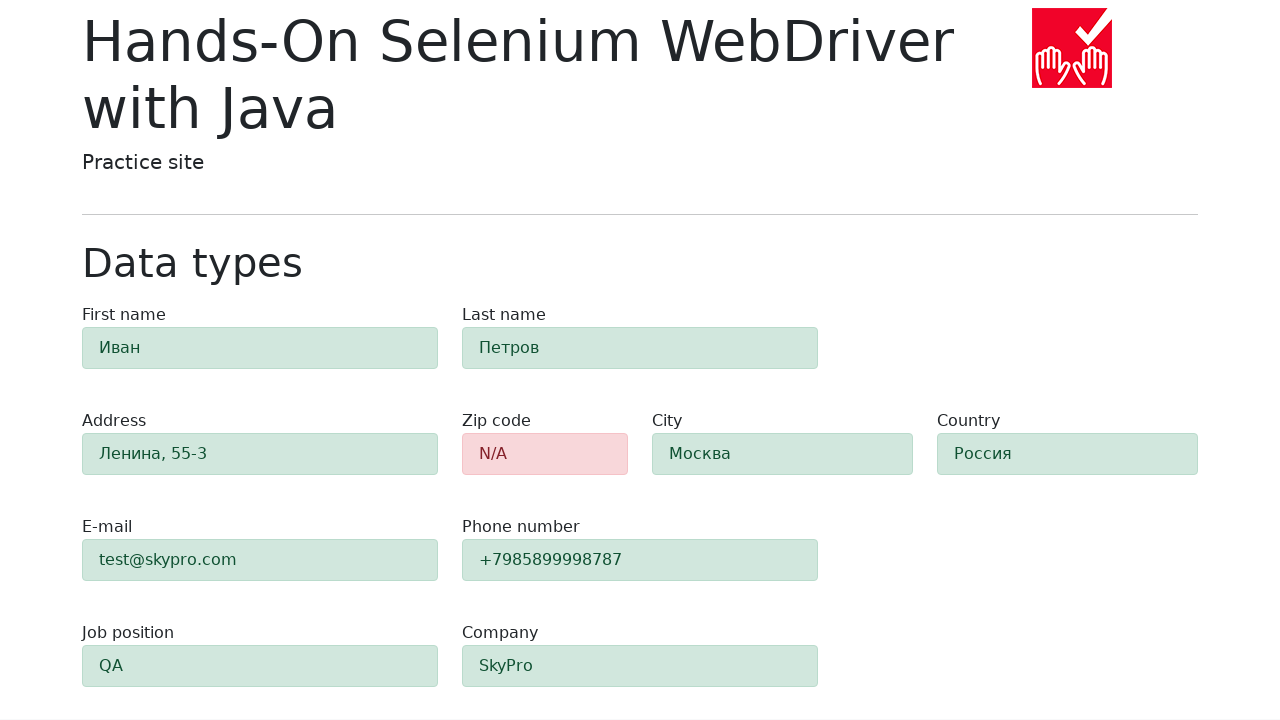

Retrieved last name field class attribute
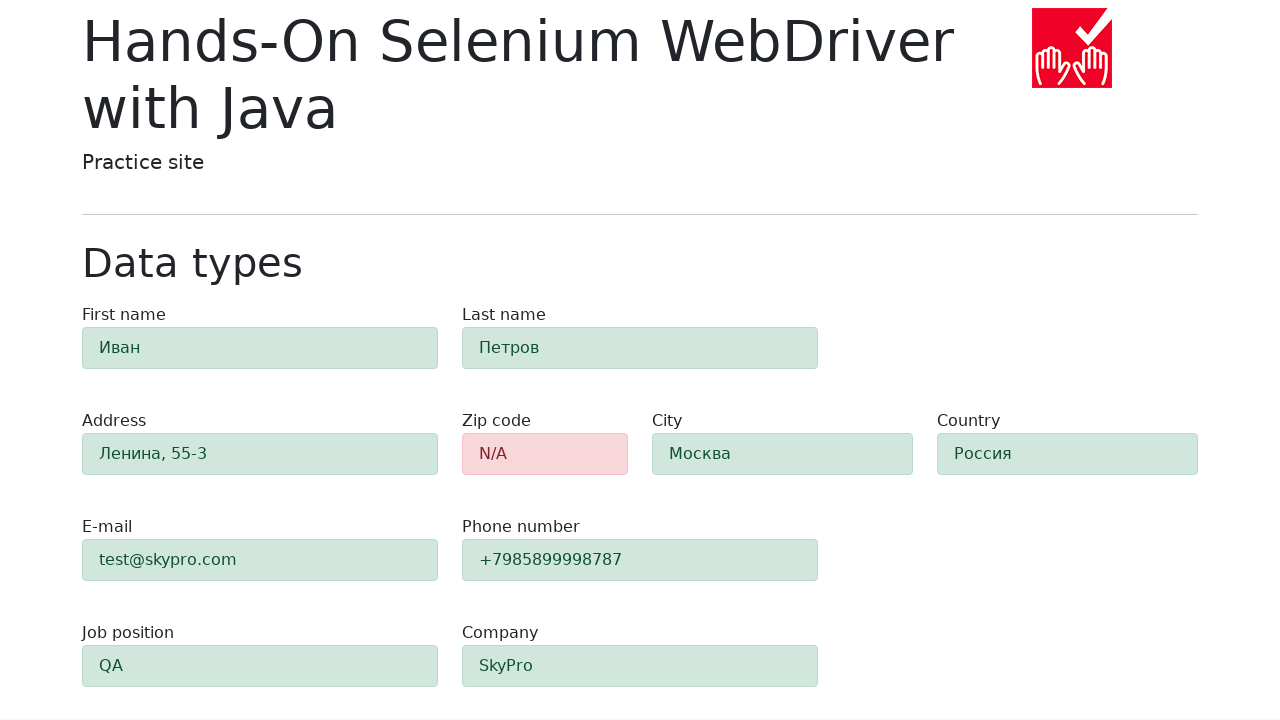

Verified last name field has success class (green)
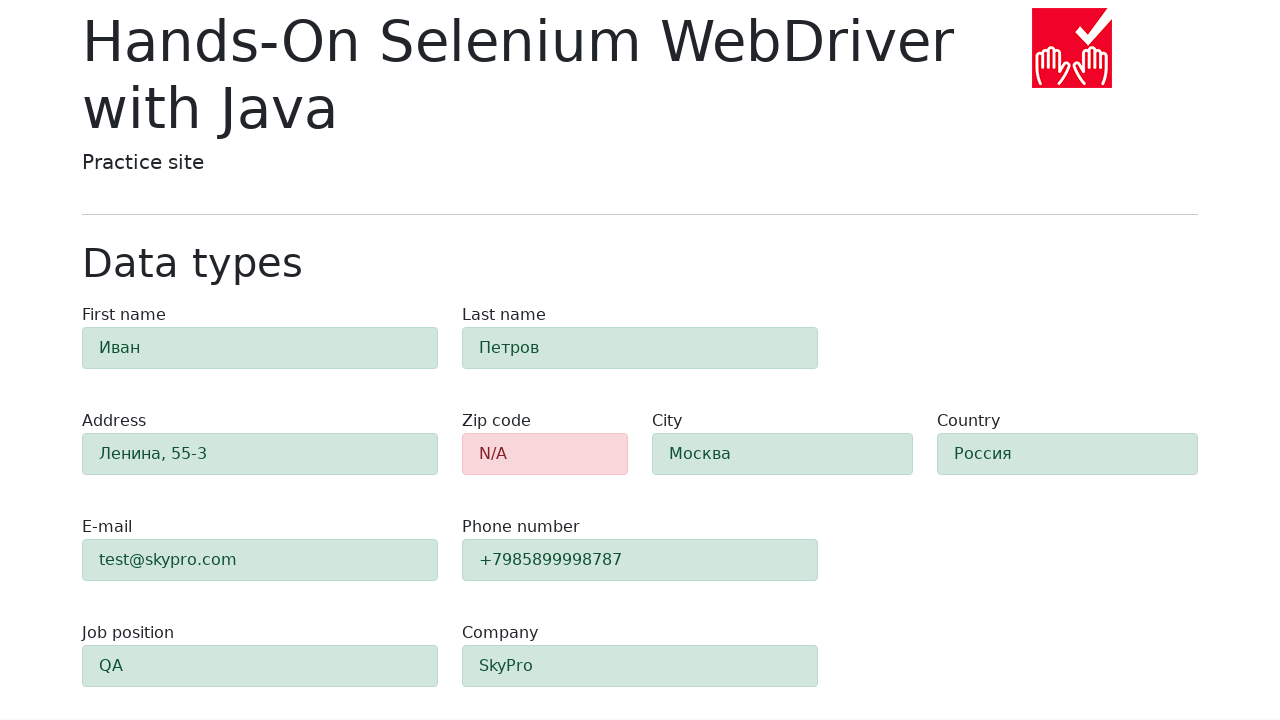

Retrieved address field class attribute
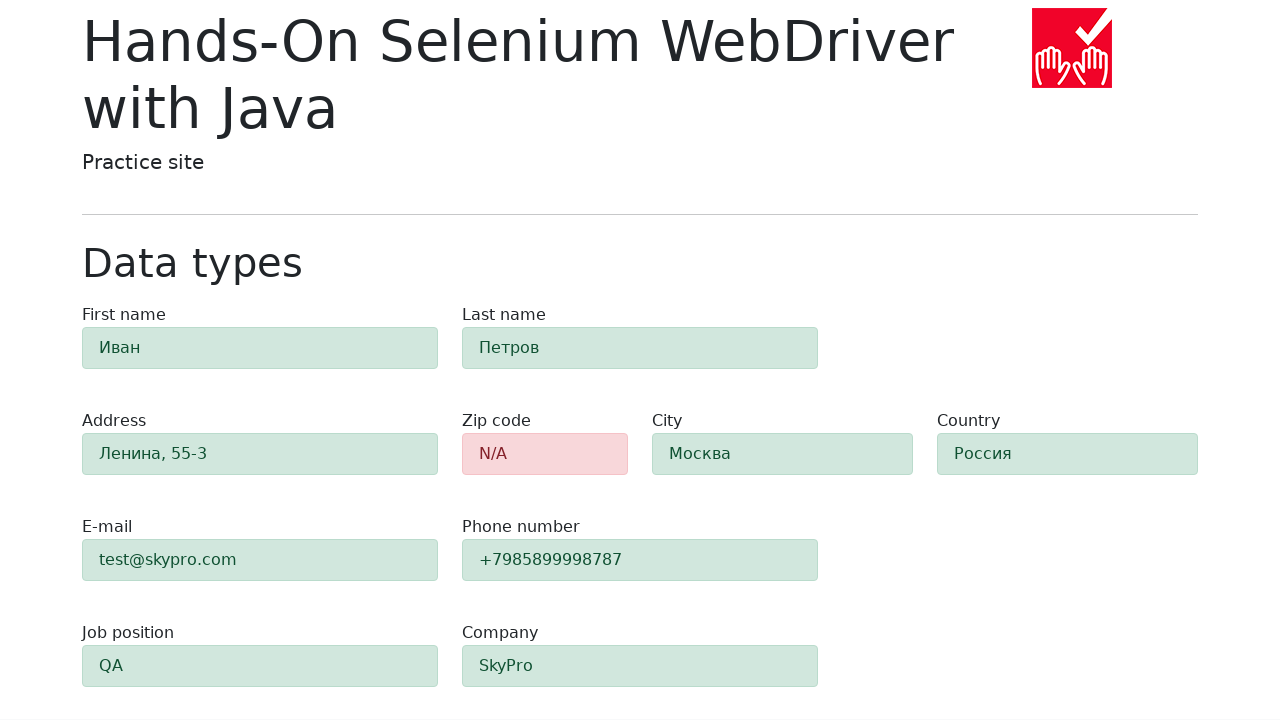

Verified address field has success class (green)
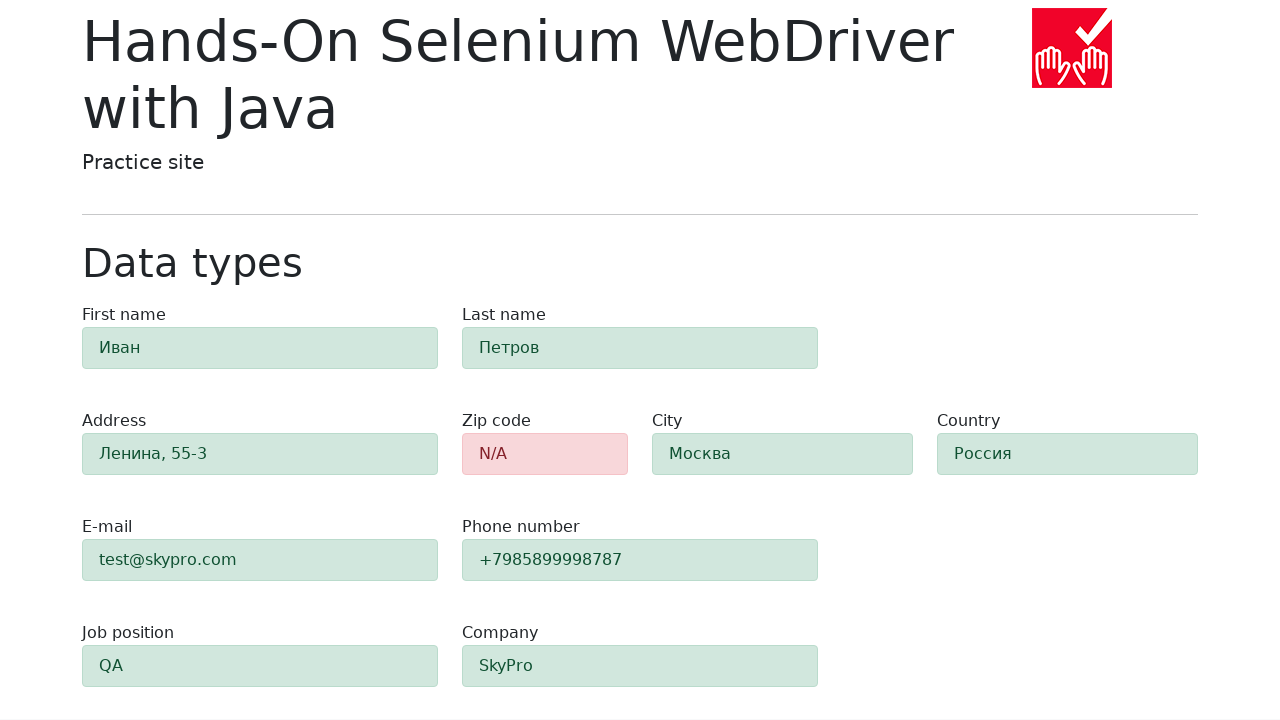

Retrieved email field class attribute
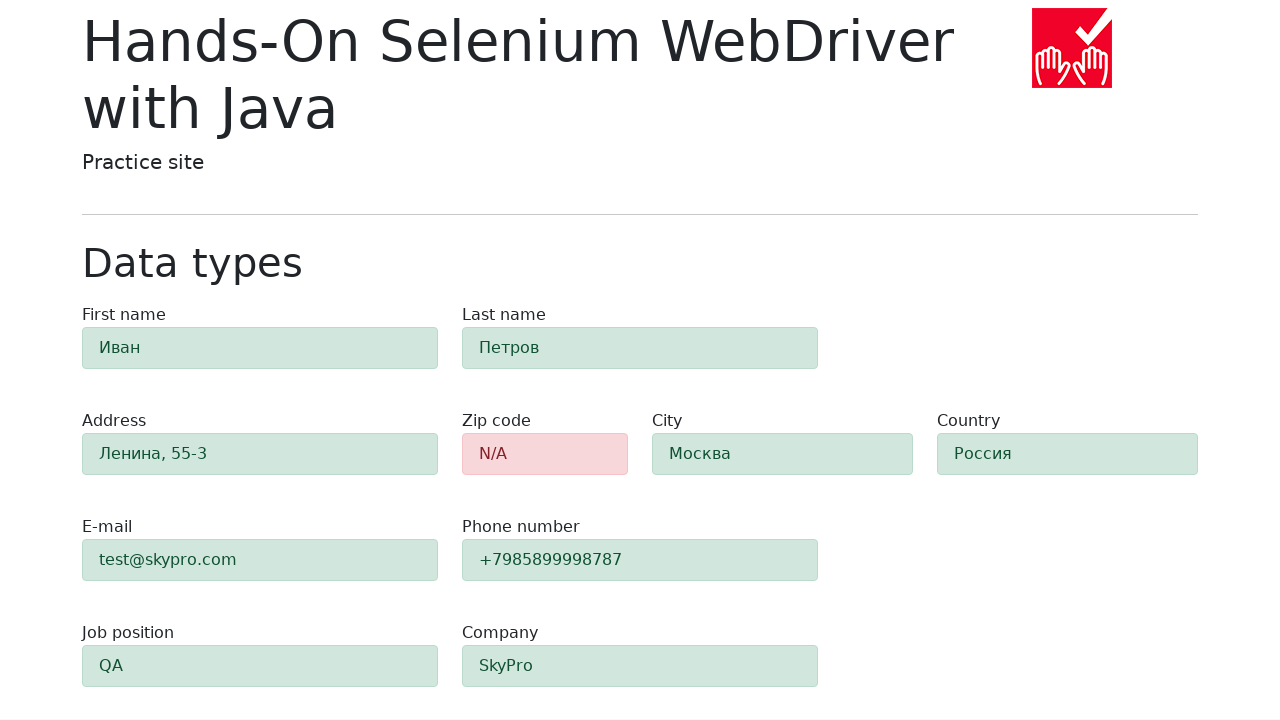

Verified email field has success class (green)
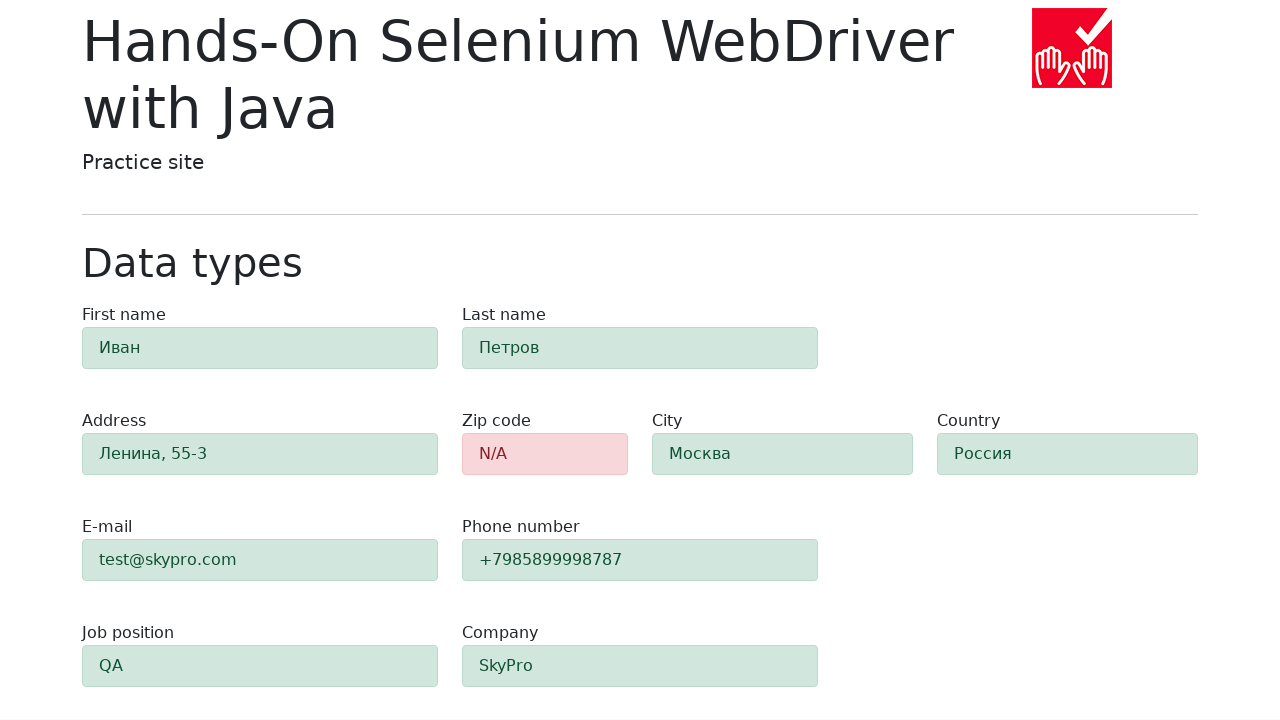

Retrieved phone field class attribute
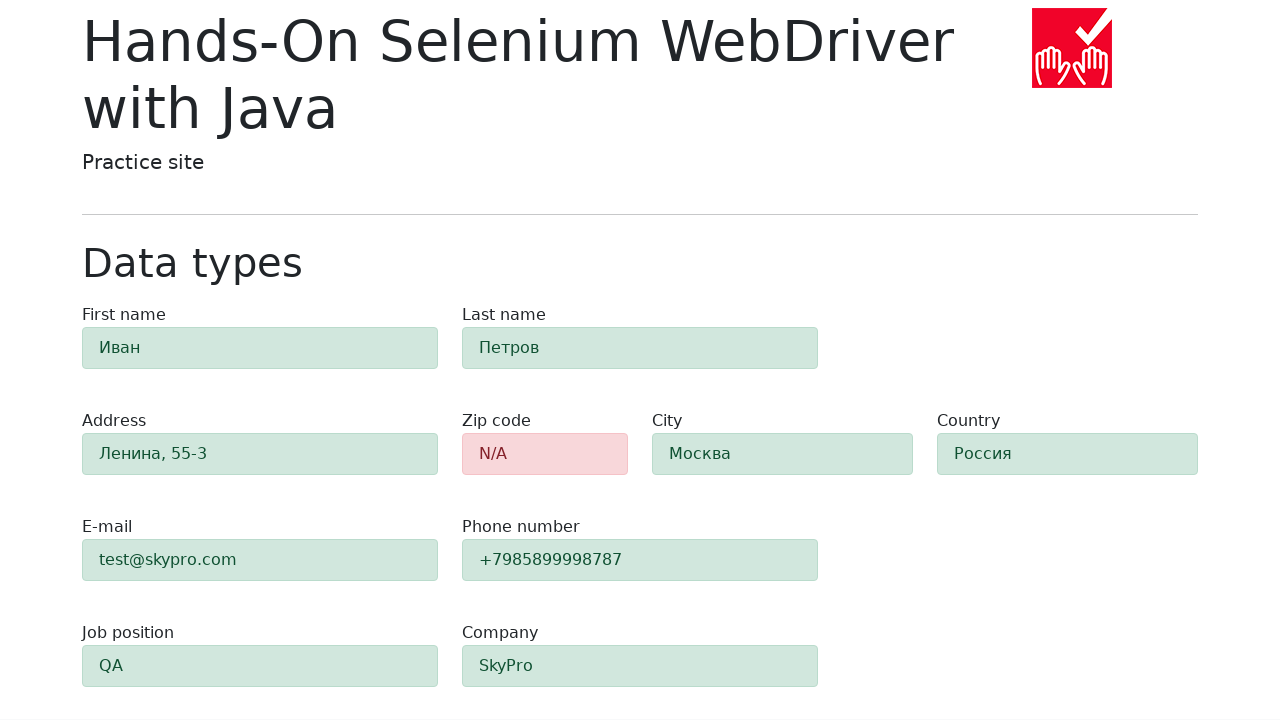

Verified phone field has success class (green)
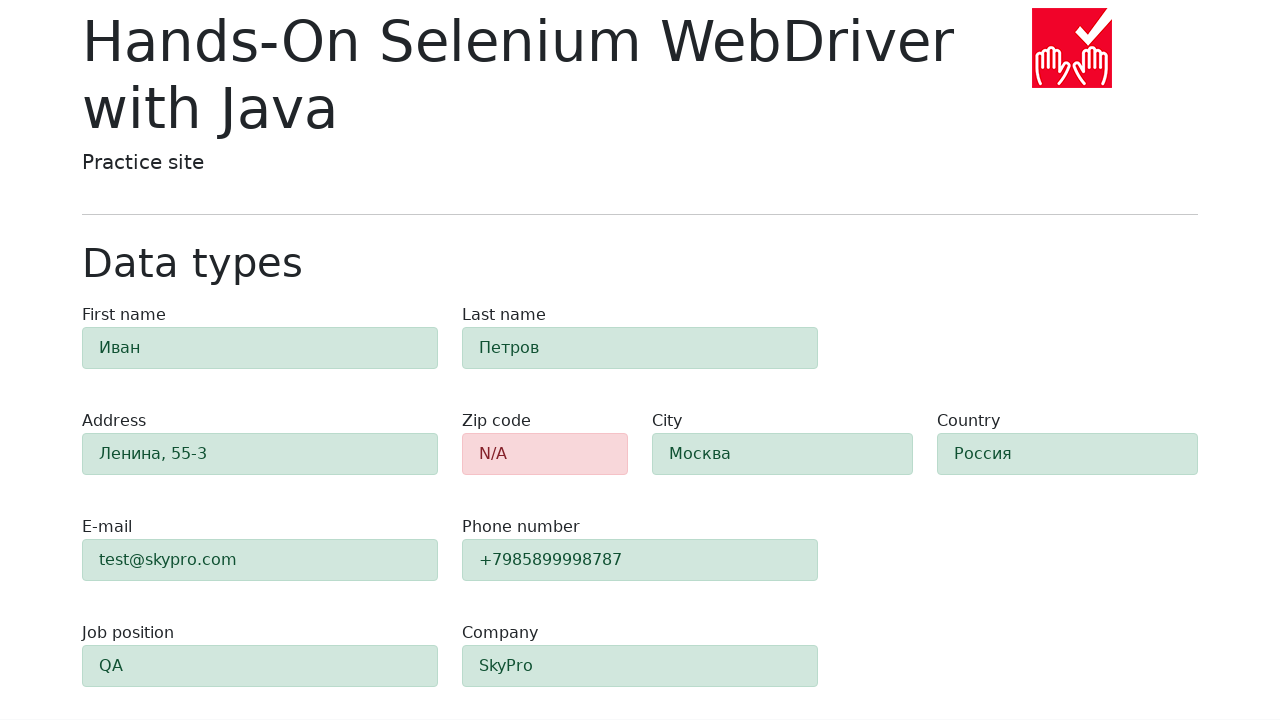

Retrieved city field class attribute
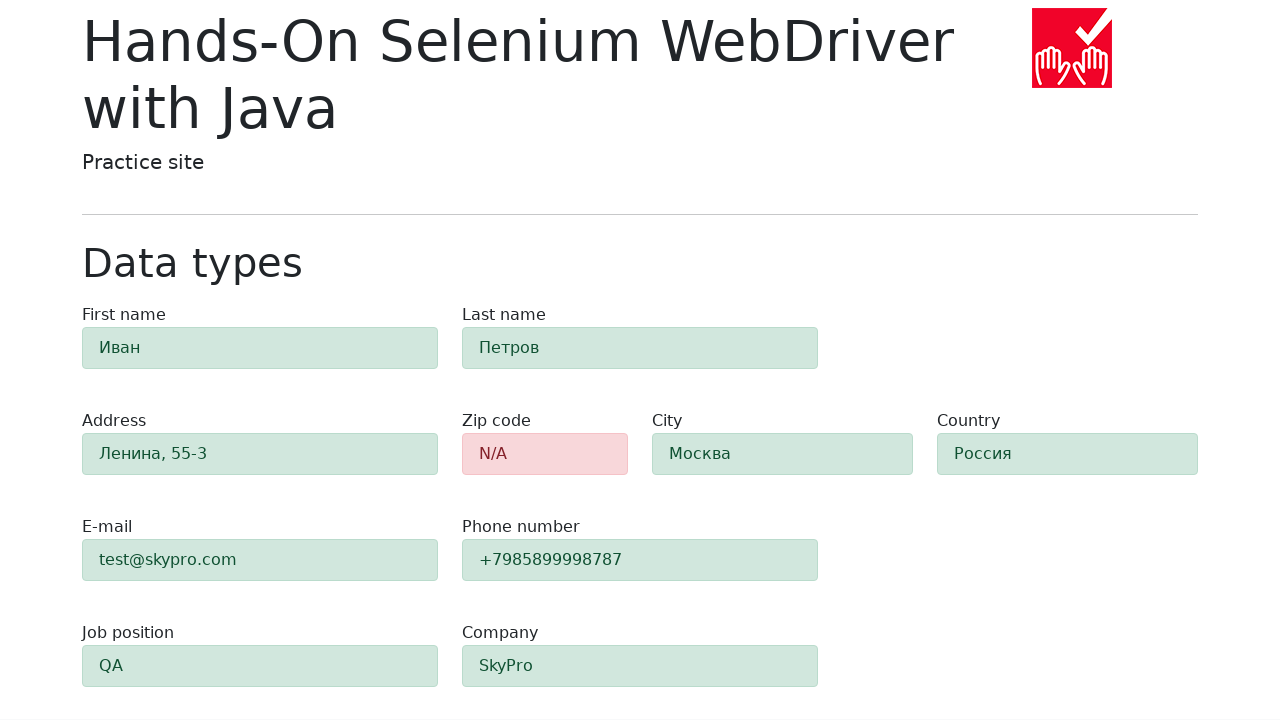

Verified city field has success class (green)
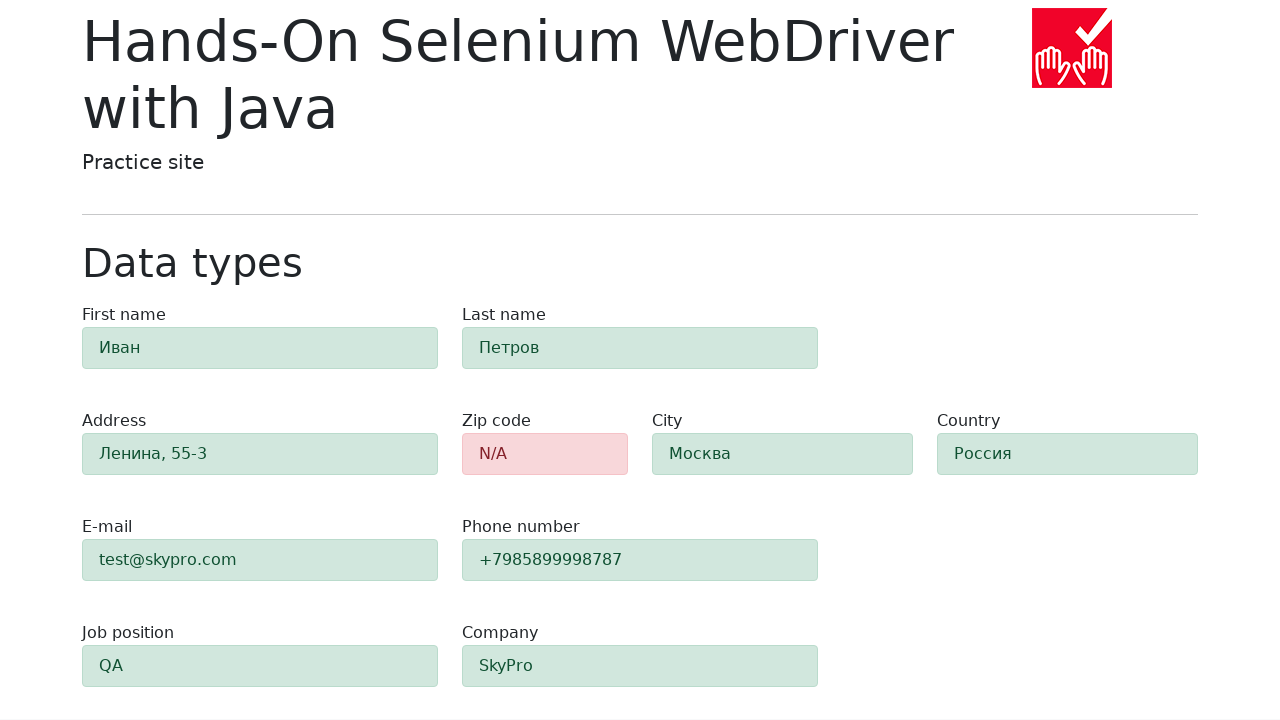

Retrieved country field class attribute
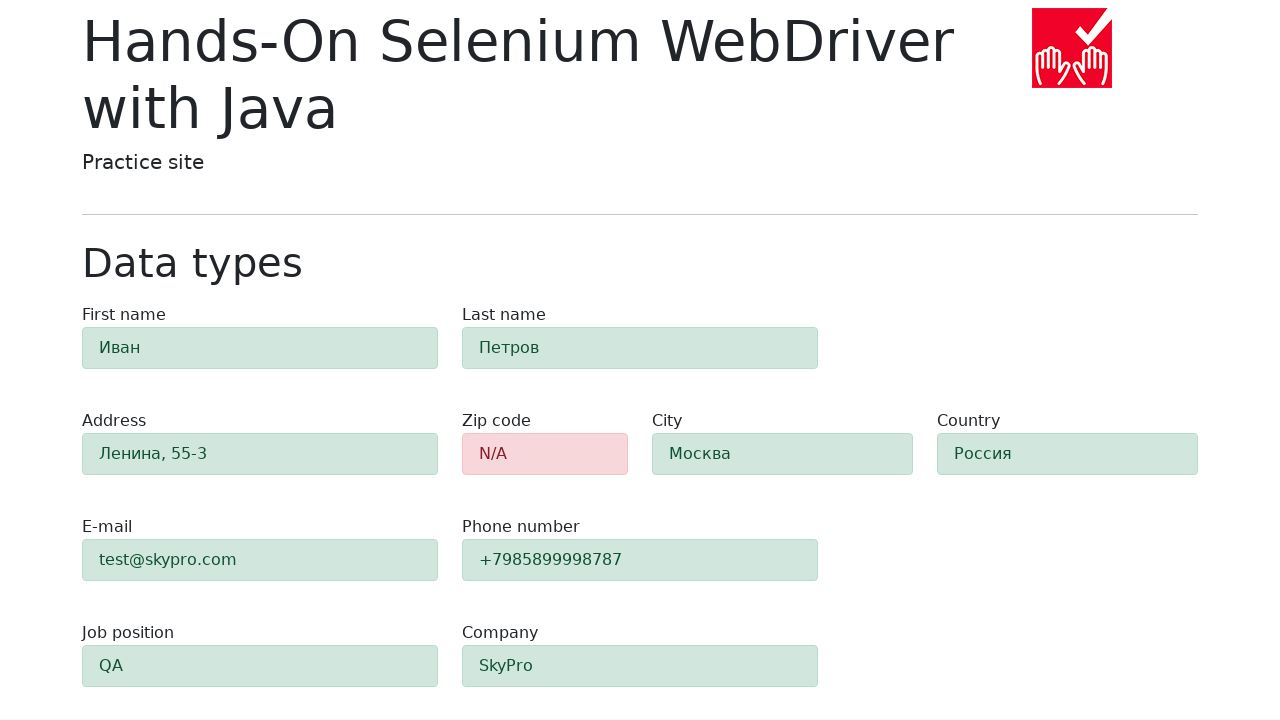

Verified country field has success class (green)
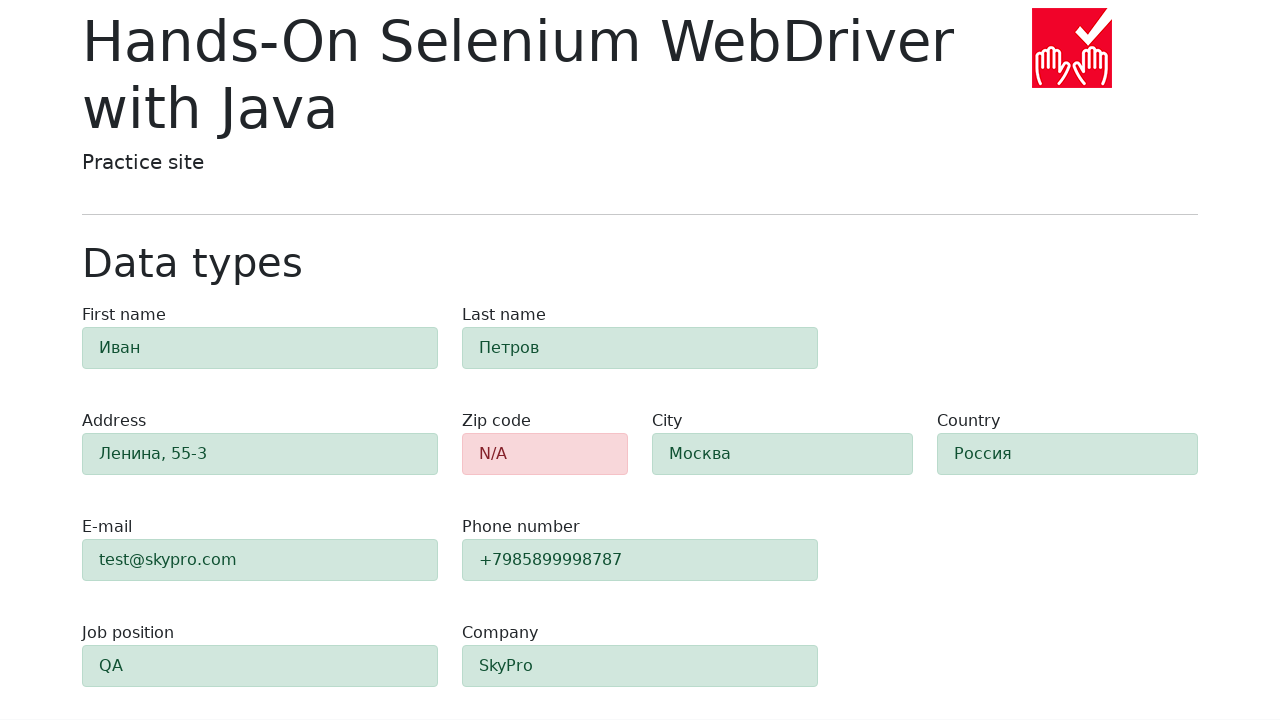

Retrieved job position field class attribute
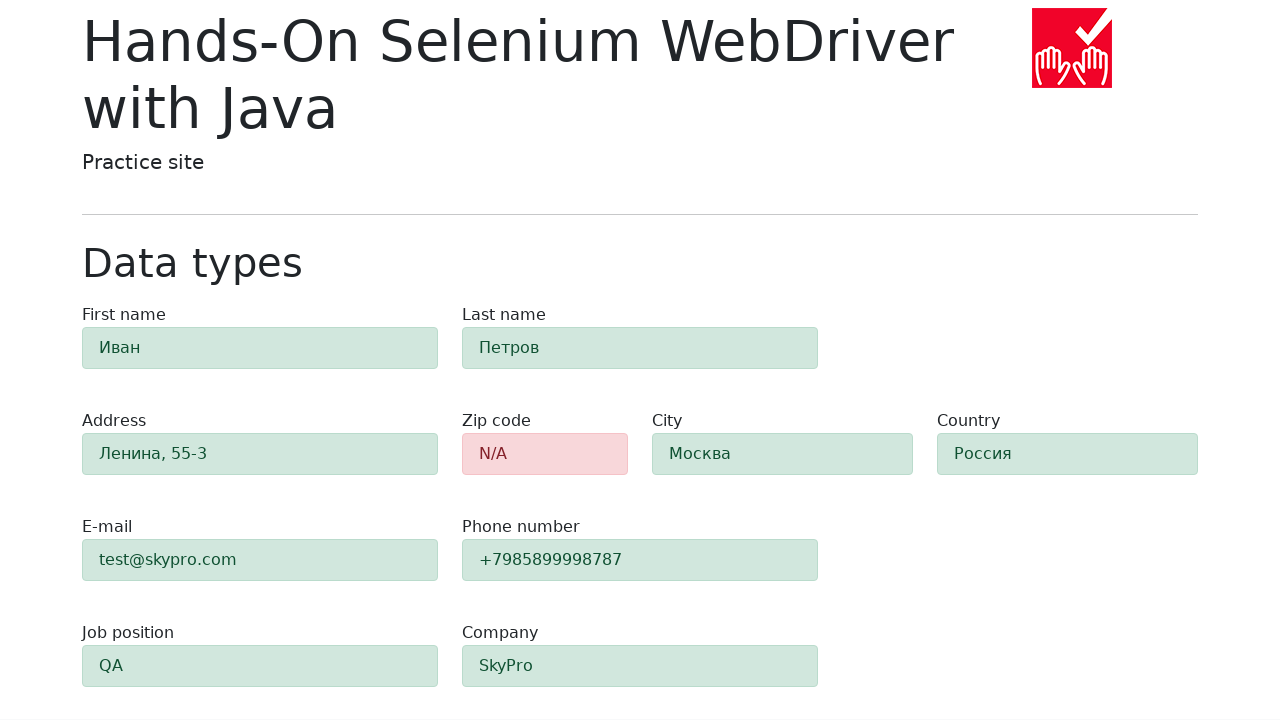

Verified job position field has success class (green)
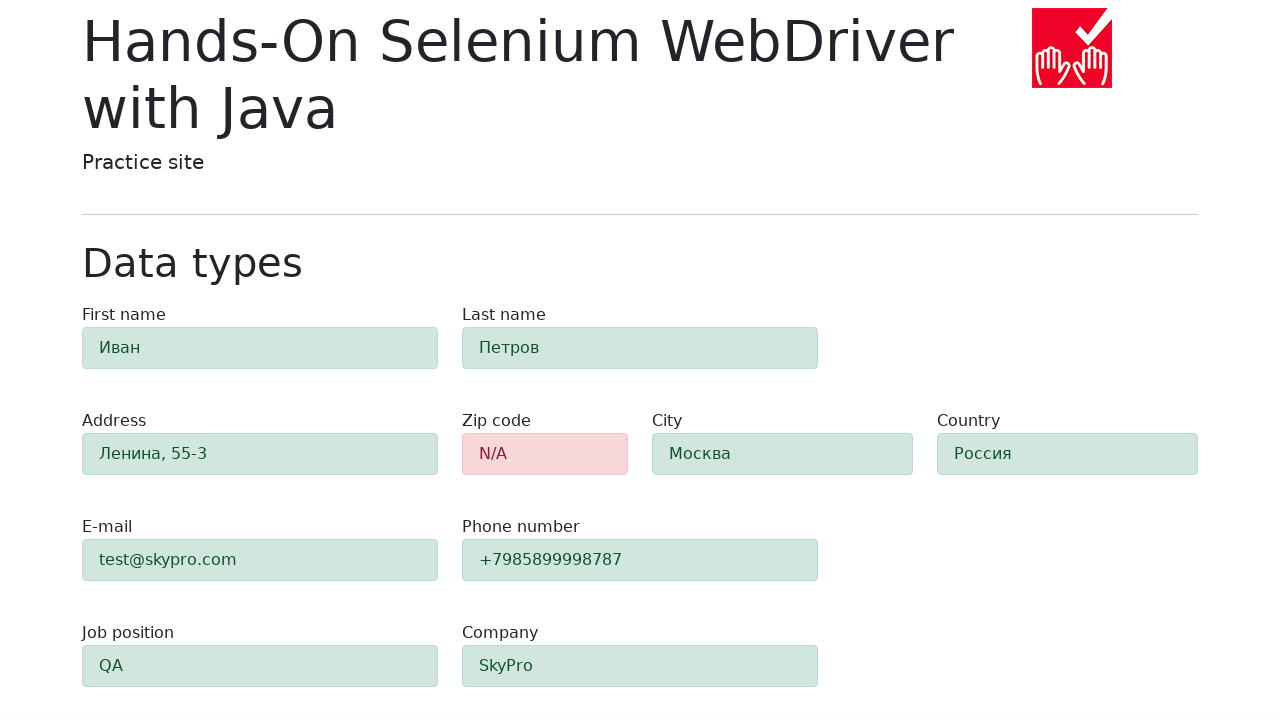

Retrieved company field class attribute
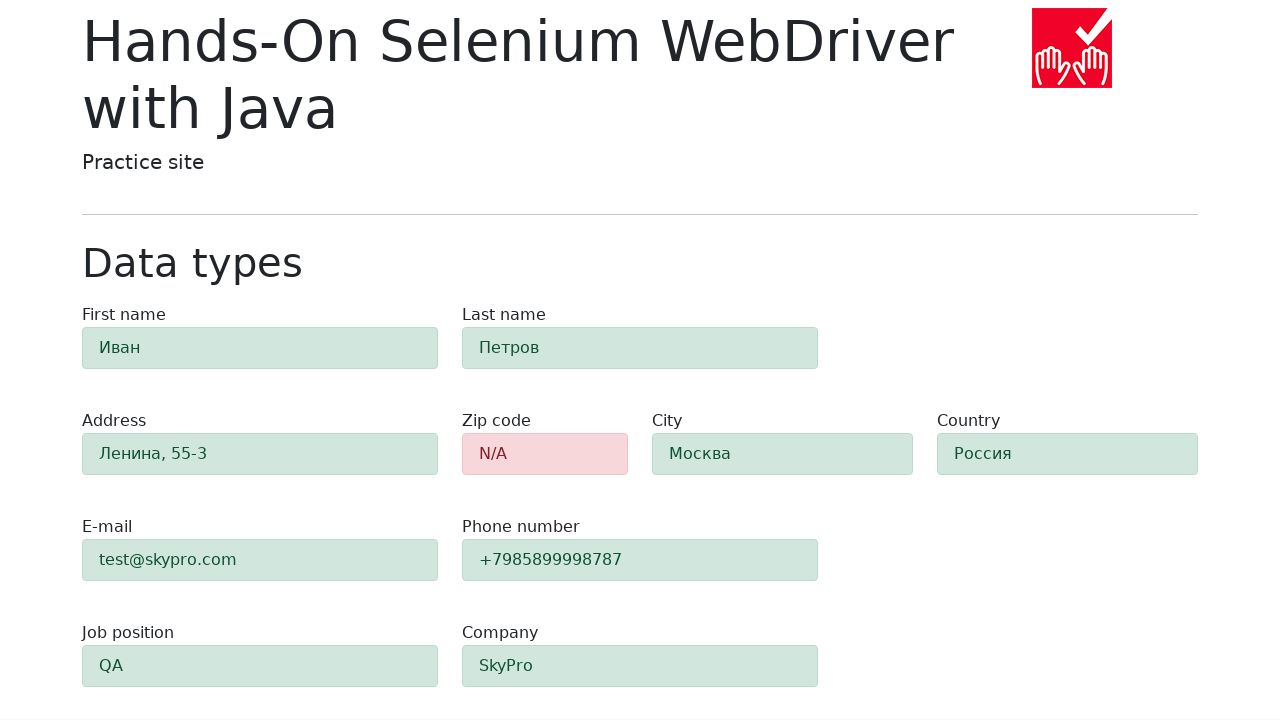

Verified company field has success class (green)
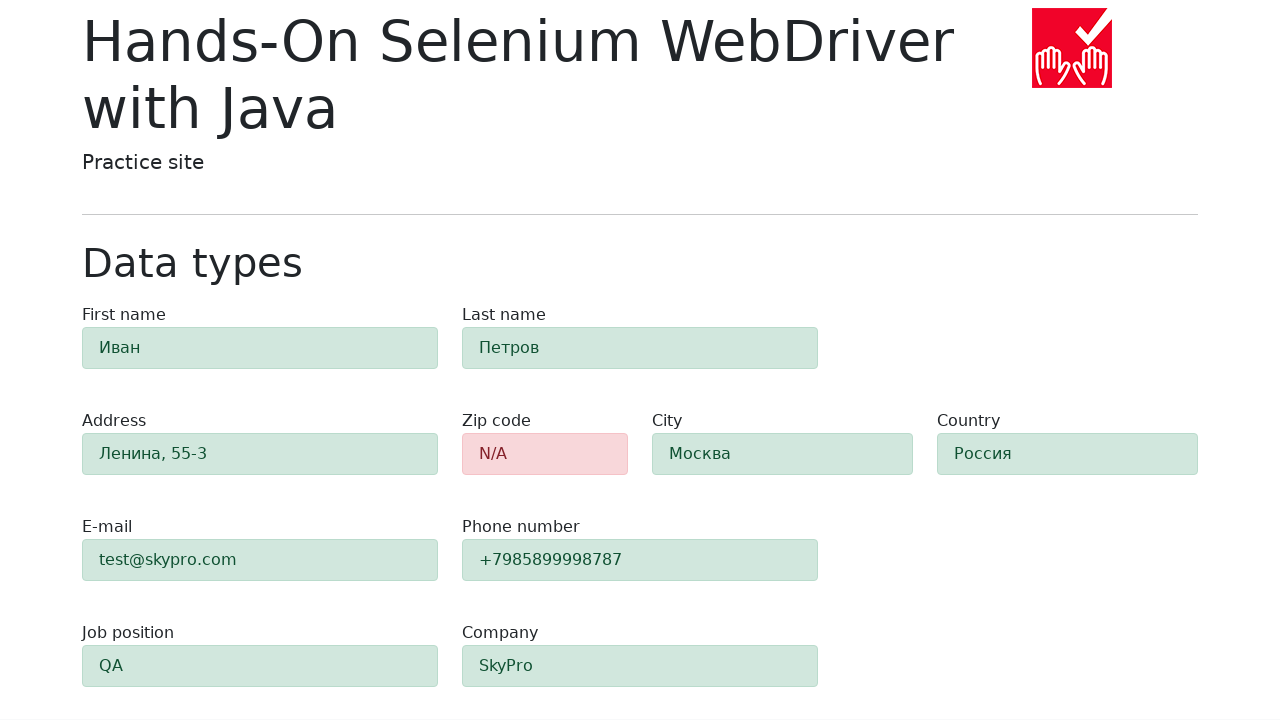

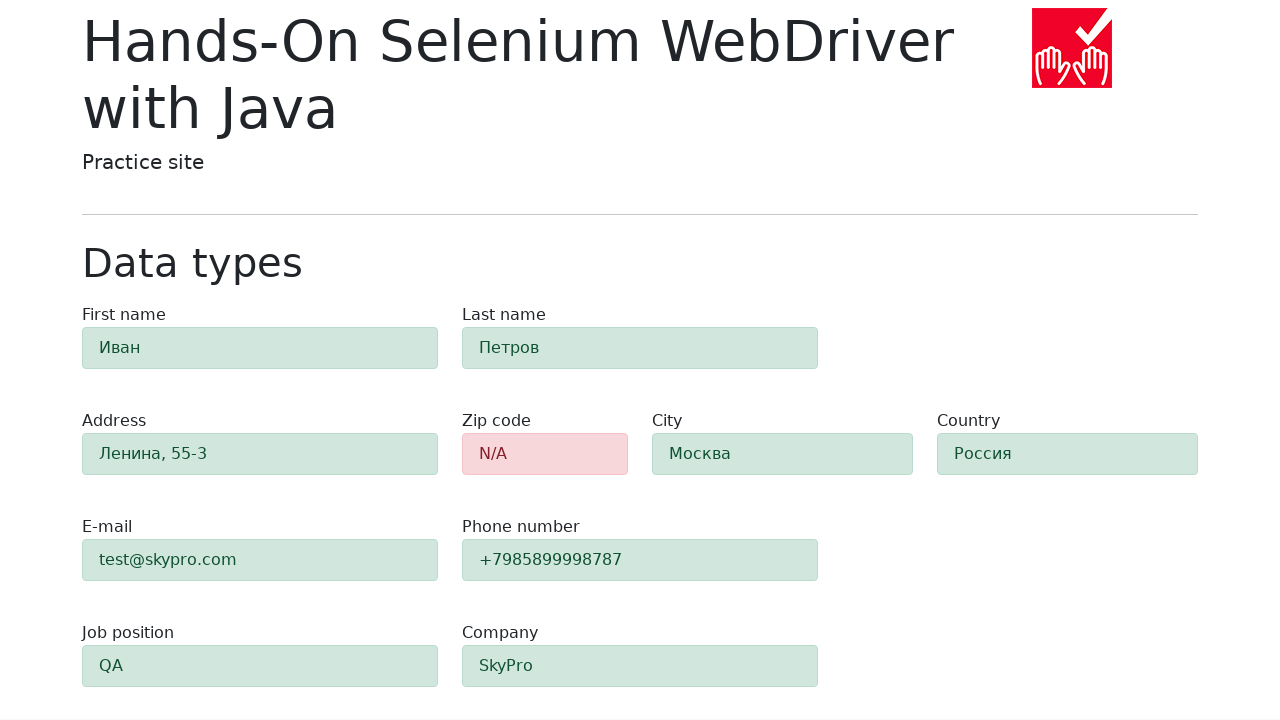